Tests click and hold mouse action on an image element on the hovers page

Starting URL: https://the-internet.herokuapp.com/hovers

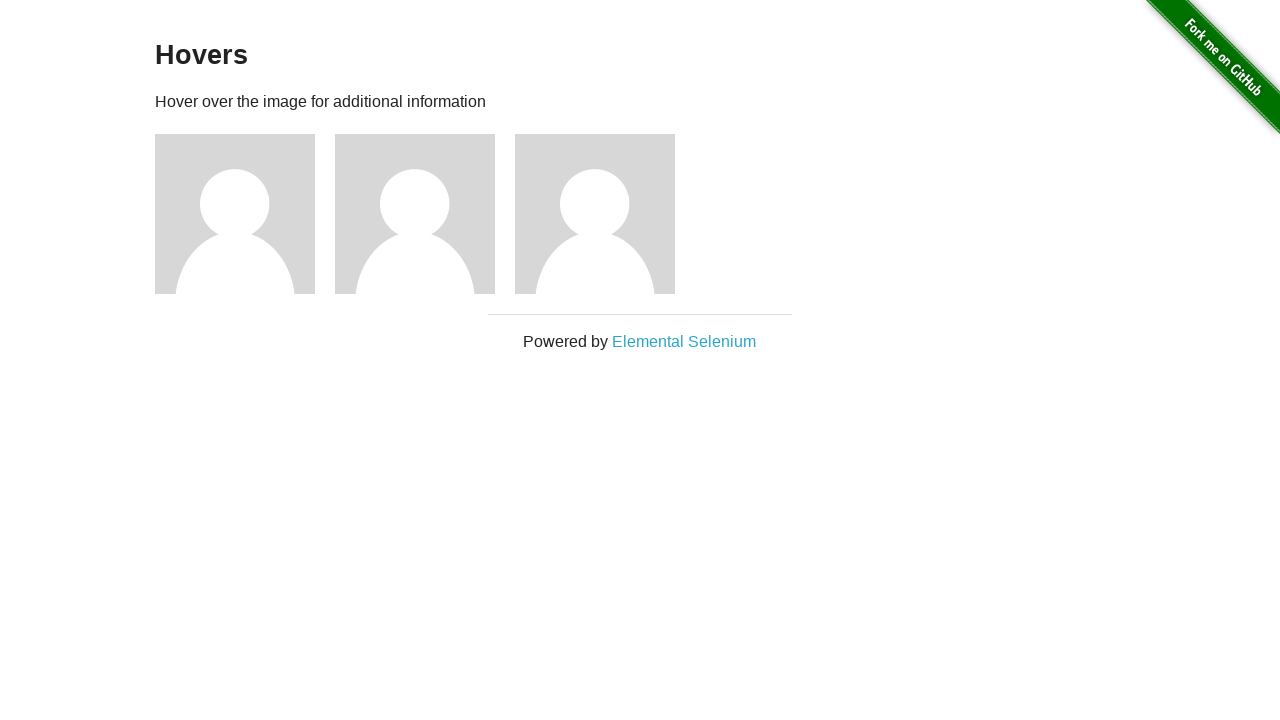

Navigated to hovers page
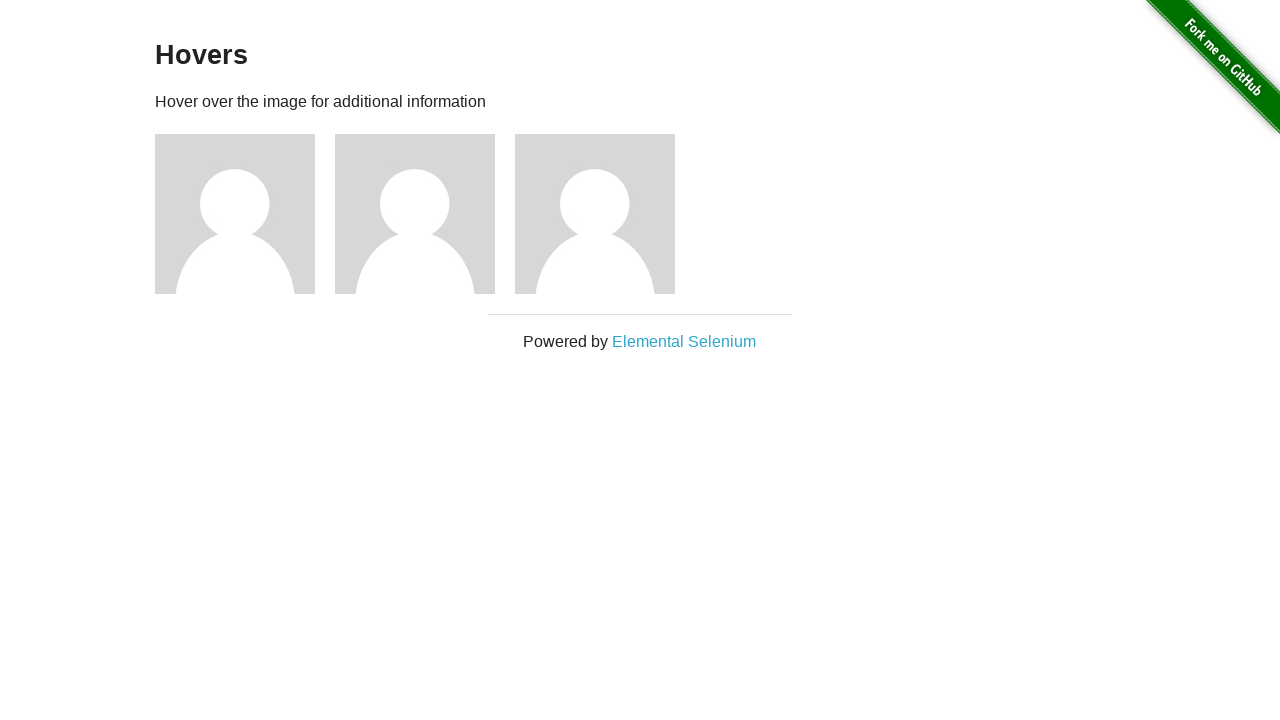

Located first image element on hovers page
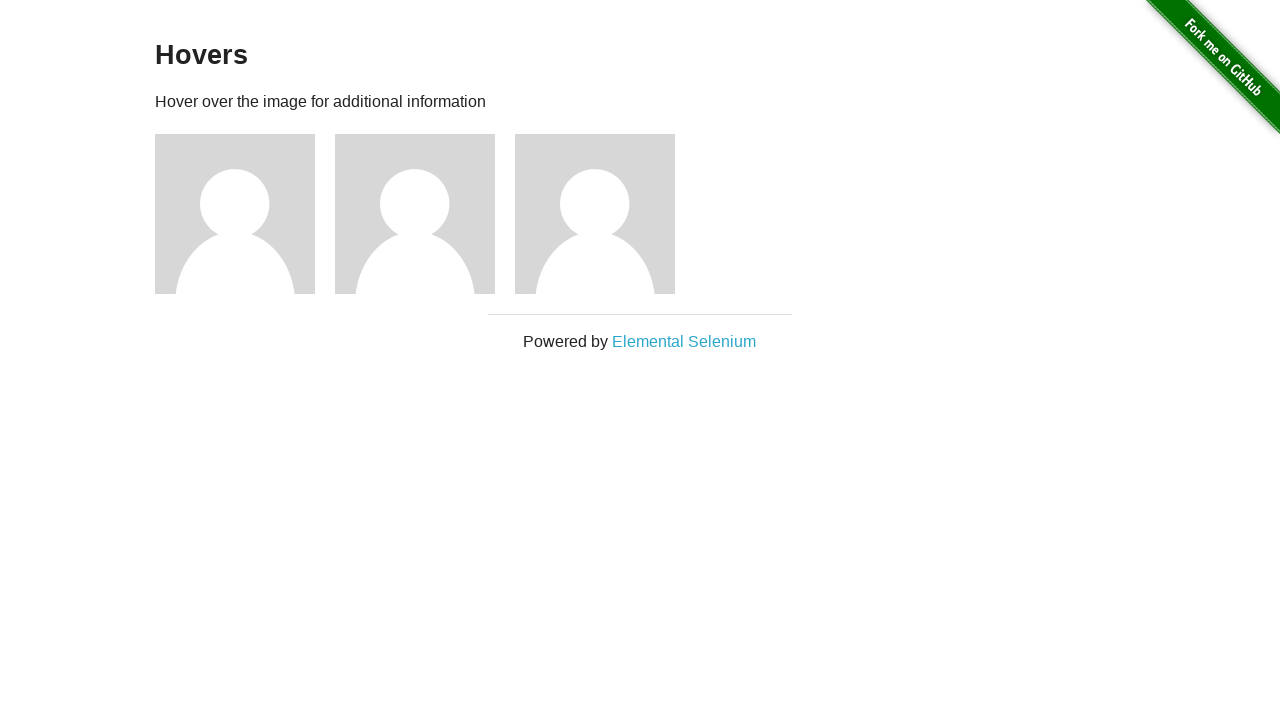

Performed click and hold action on first image element with 1000ms delay at (235, 214) on xpath=//div[@class='example']/div[1]/img
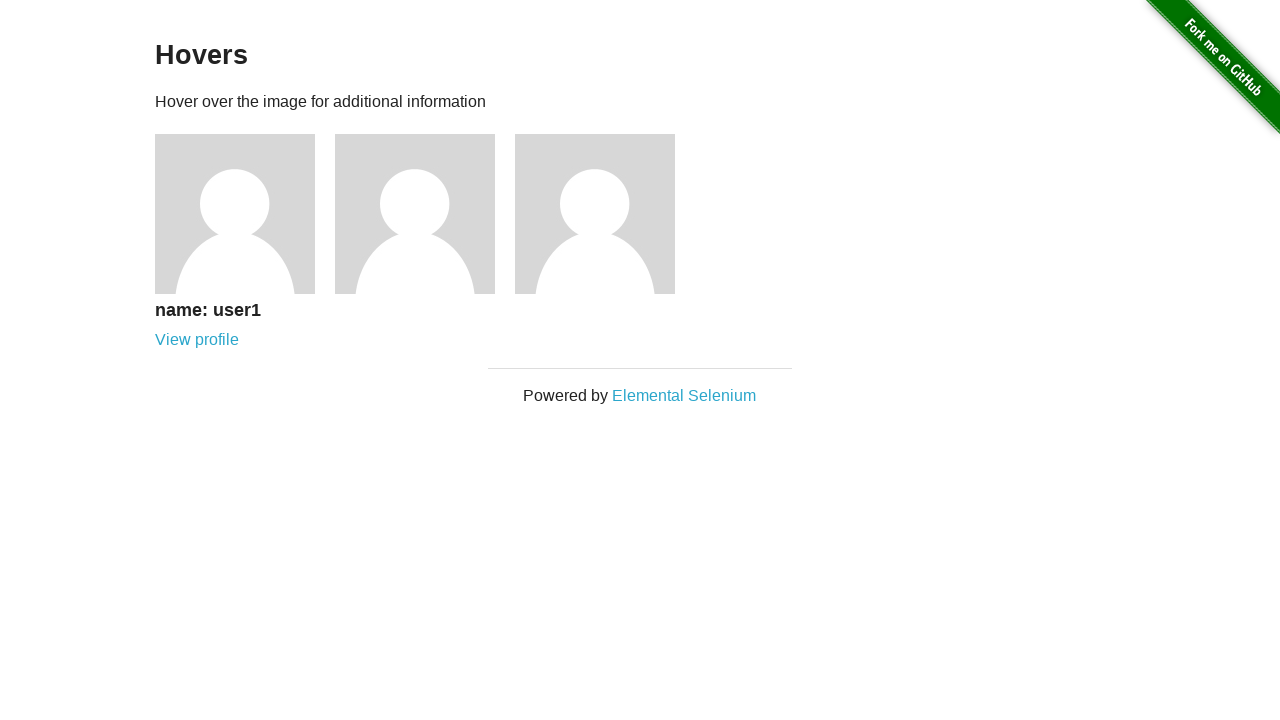

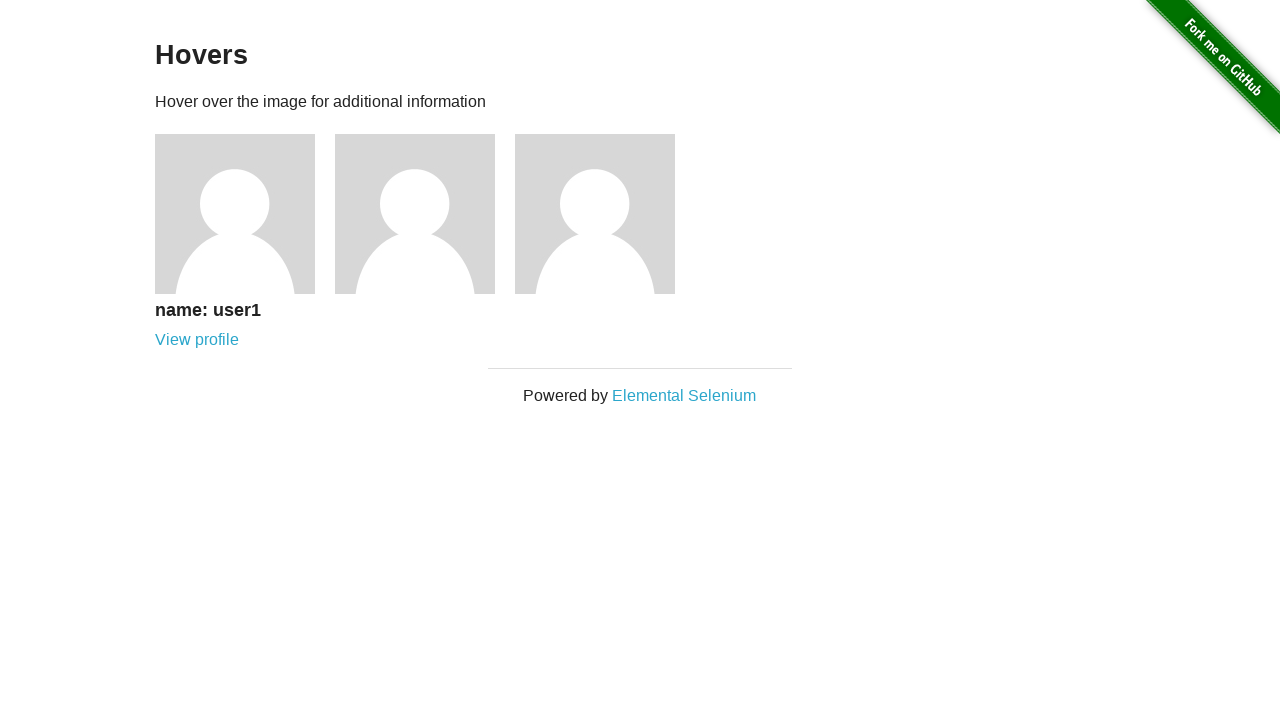